Tests window handling functionality by clicking a link that opens a new window, switching between windows to verify content, and returning to the parent window

Starting URL: https://the-internet.herokuapp.com/windows

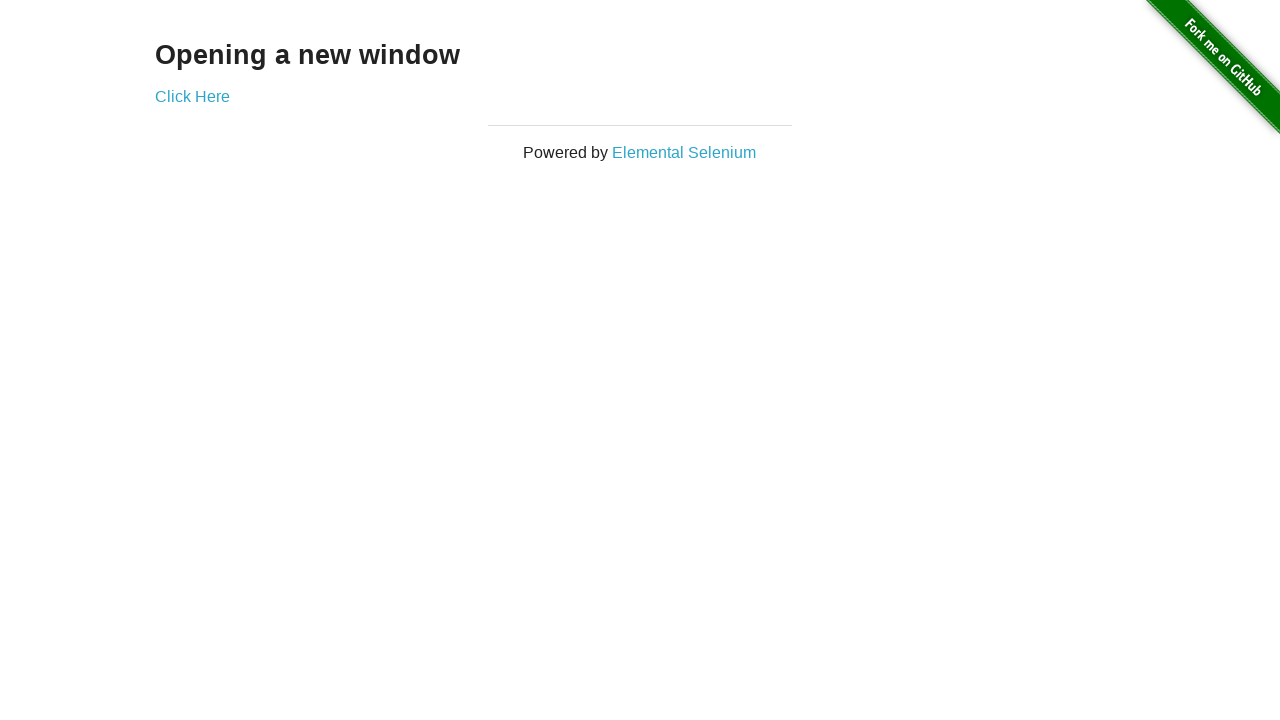

Clicked 'Click Here' link to open new window at (192, 96) on xpath=//a[text()='Click Here']
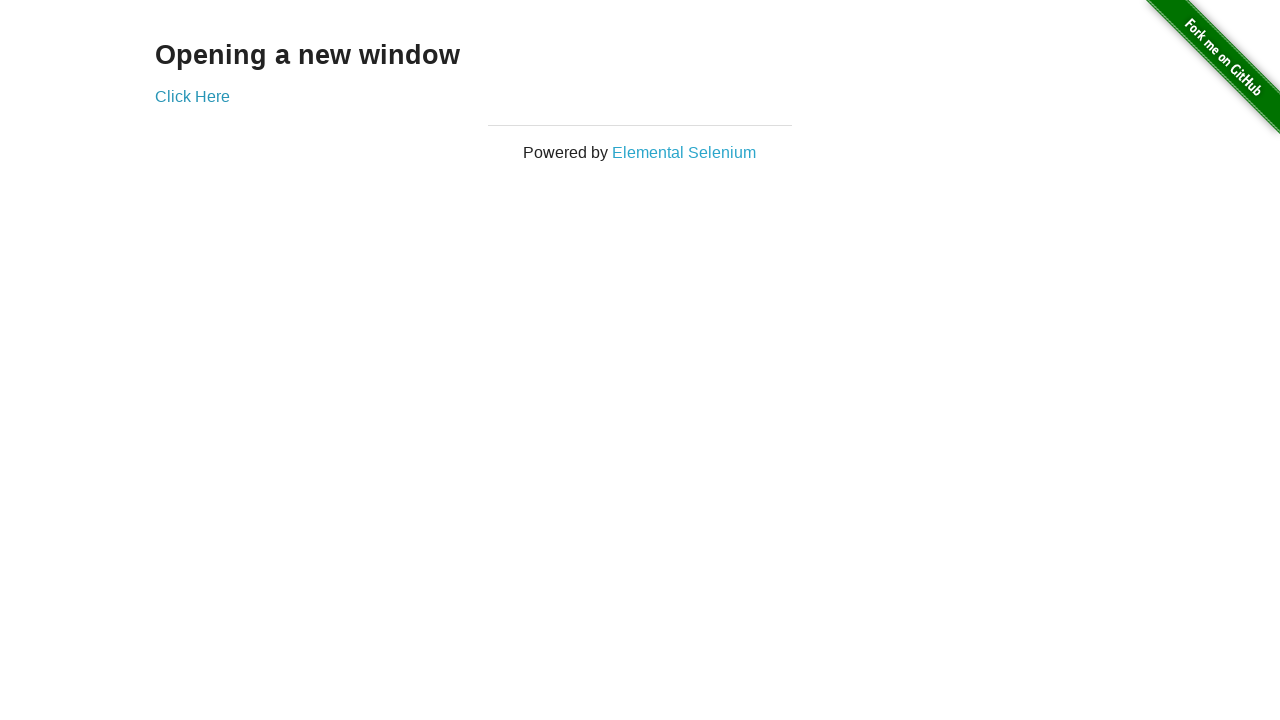

New window opened and captured
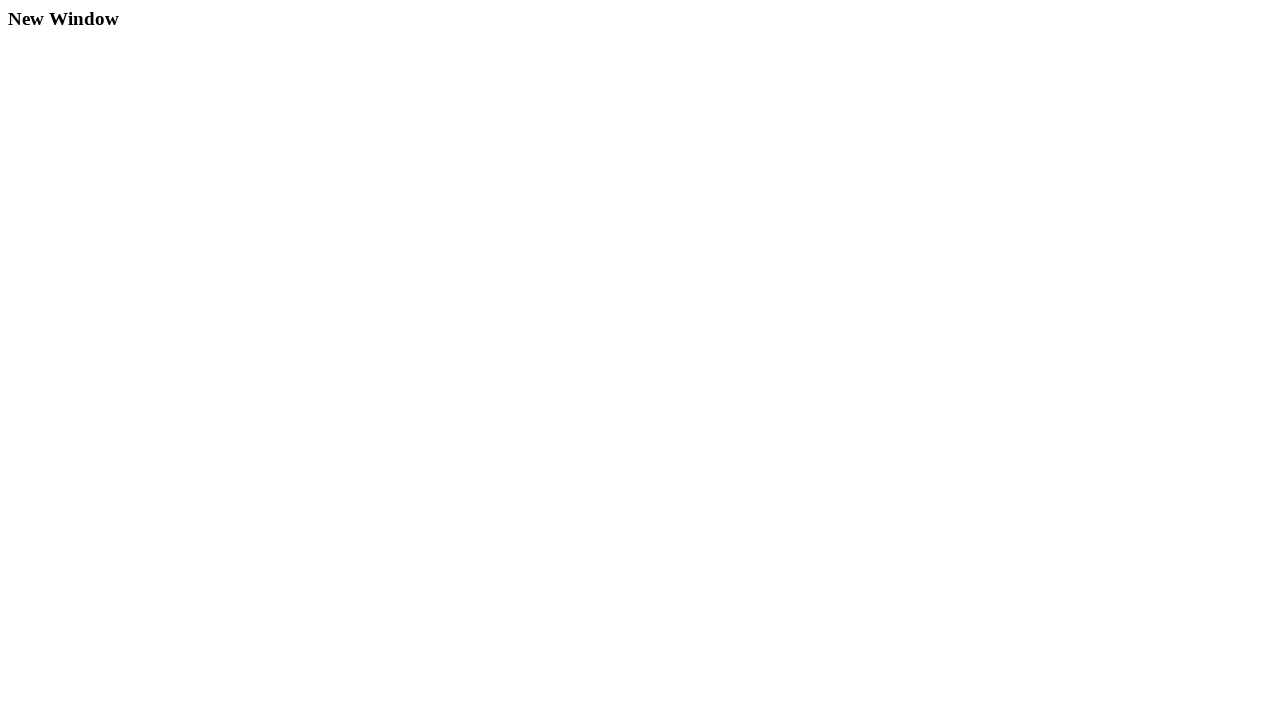

New window finished loading
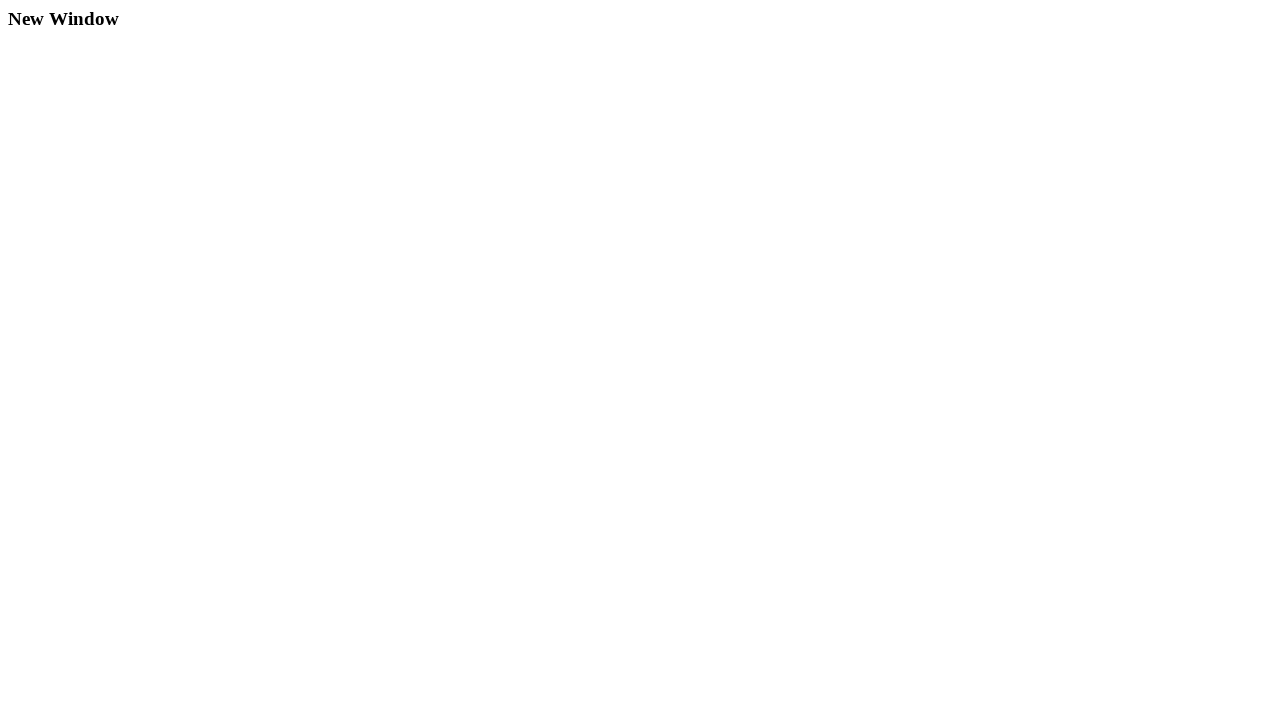

Verified 'New Window' text is present in new window
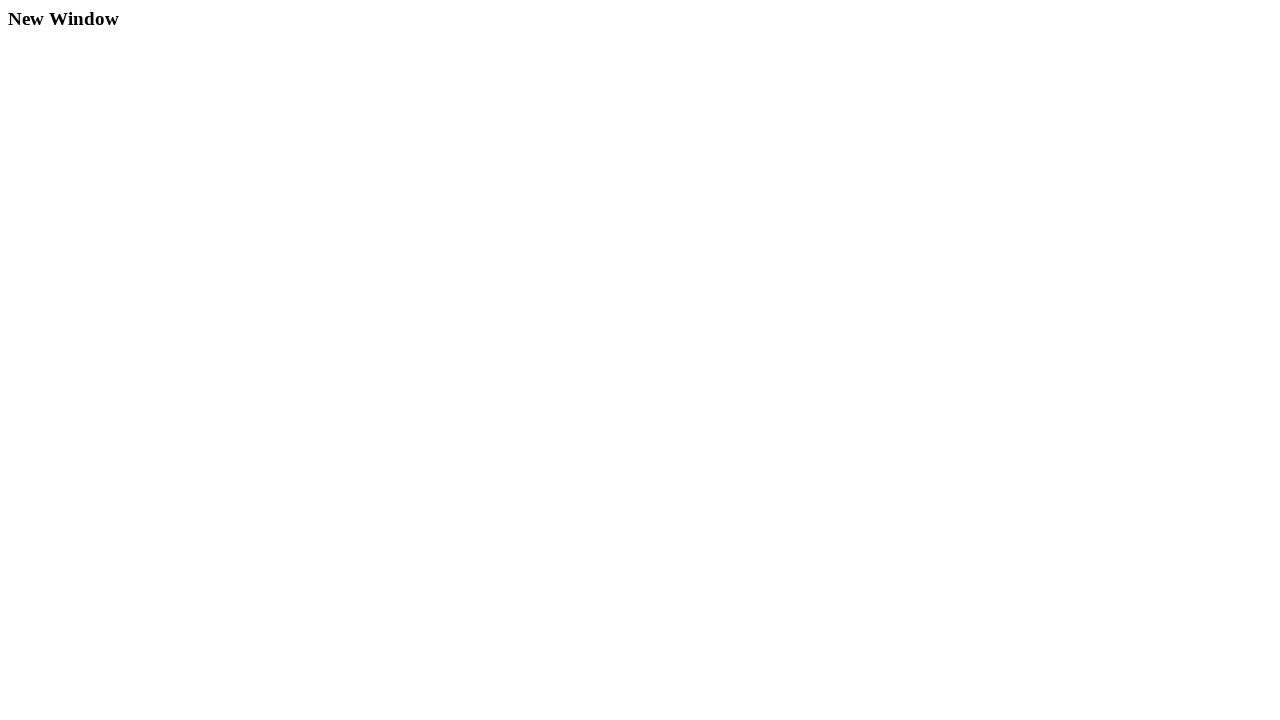

Switched back to parent window
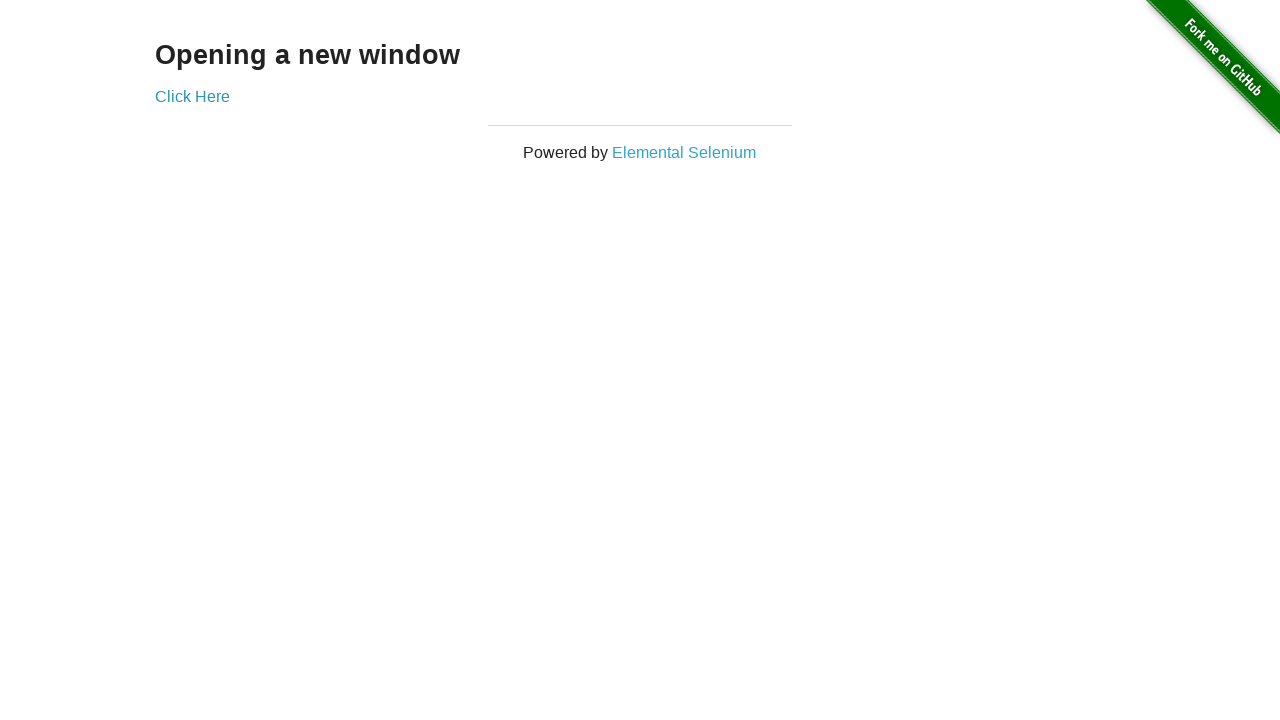

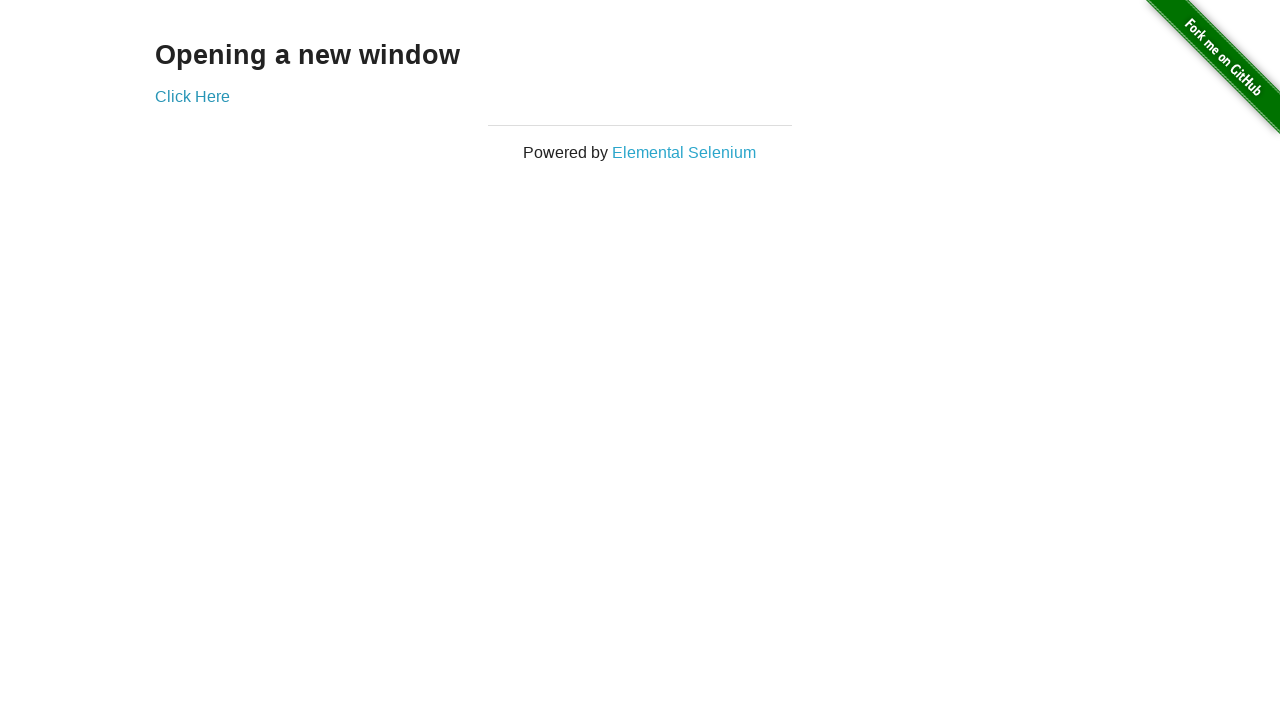